Tests the modal dialog by clicking the modal button and clicking the save changes button

Starting URL: https://bonigarcia.dev/selenium-webdriver-java/dialog-boxes.html

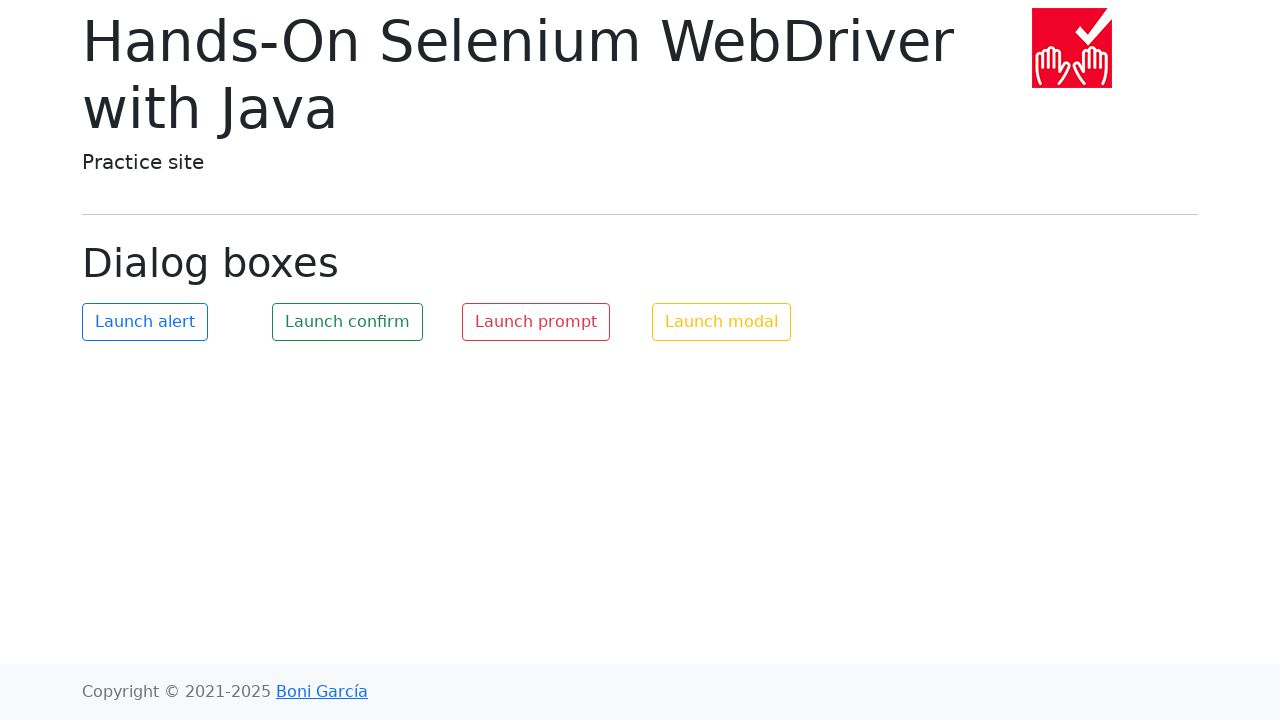

Clicked the modal button to open dialog at (722, 322) on #my-modal
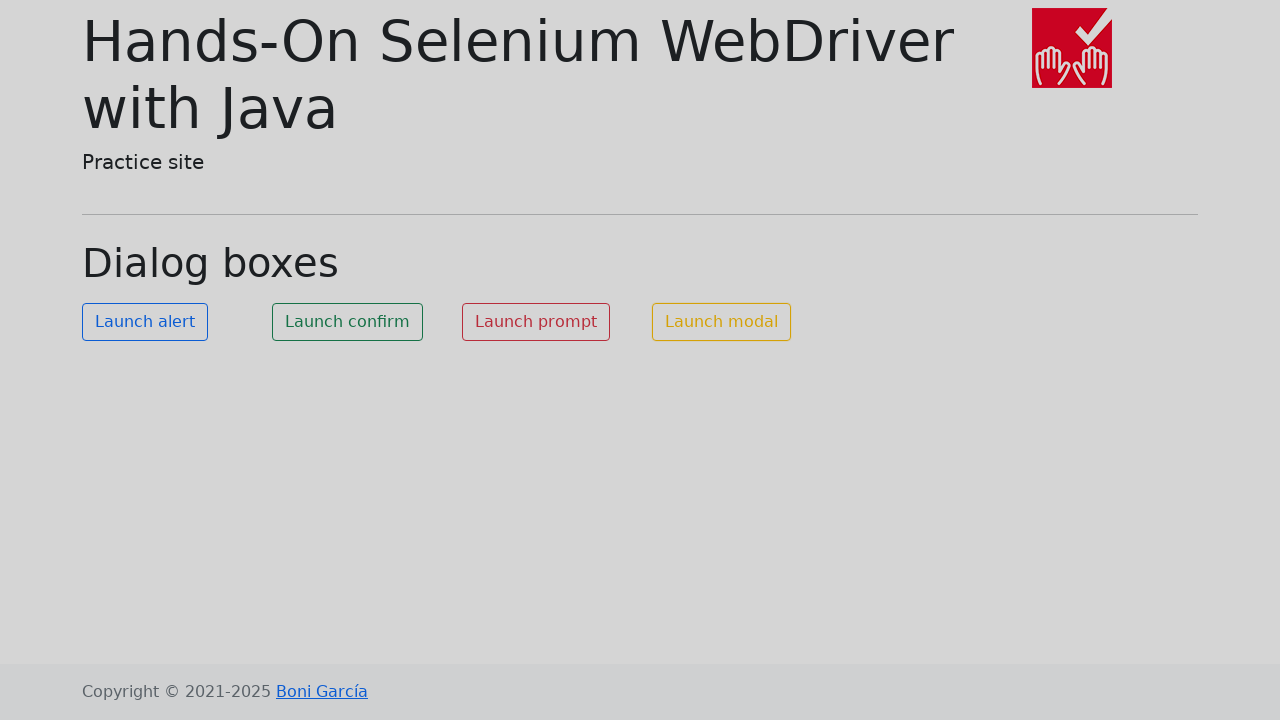

Modal dialog appeared and loaded
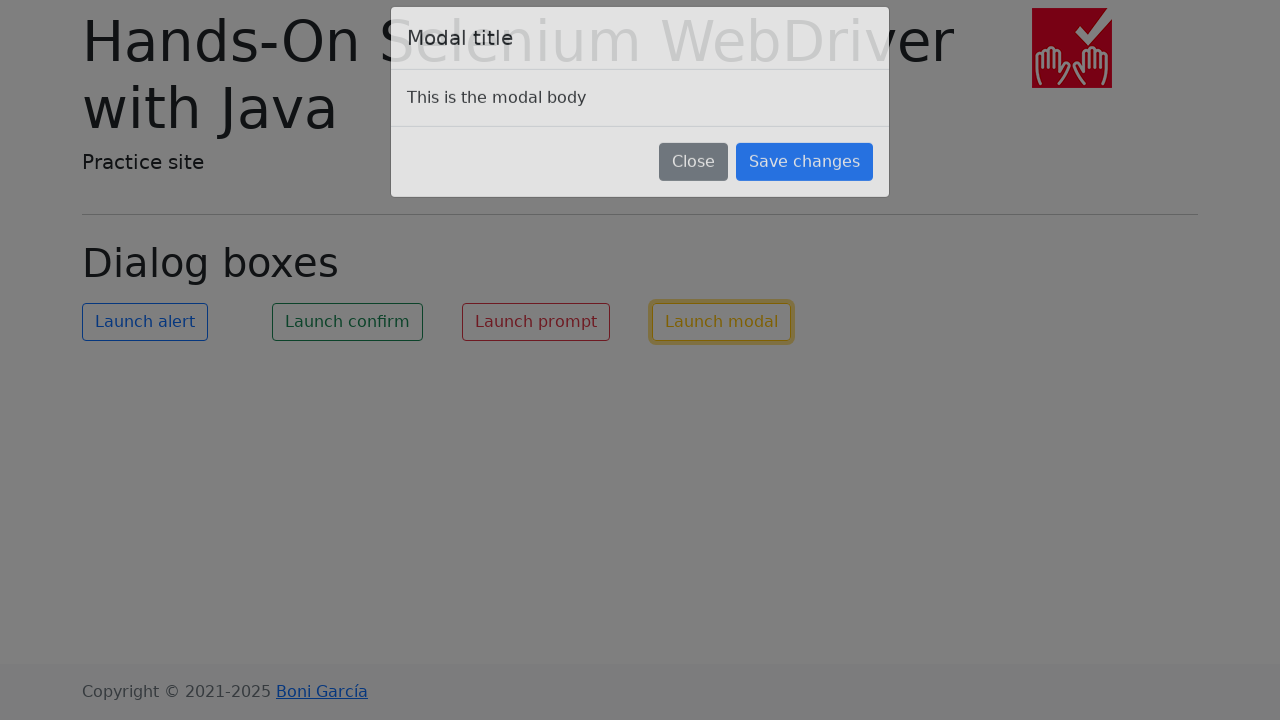

Clicked the save changes button in modal at (804, 184) on button.btn.btn-primary.model-button
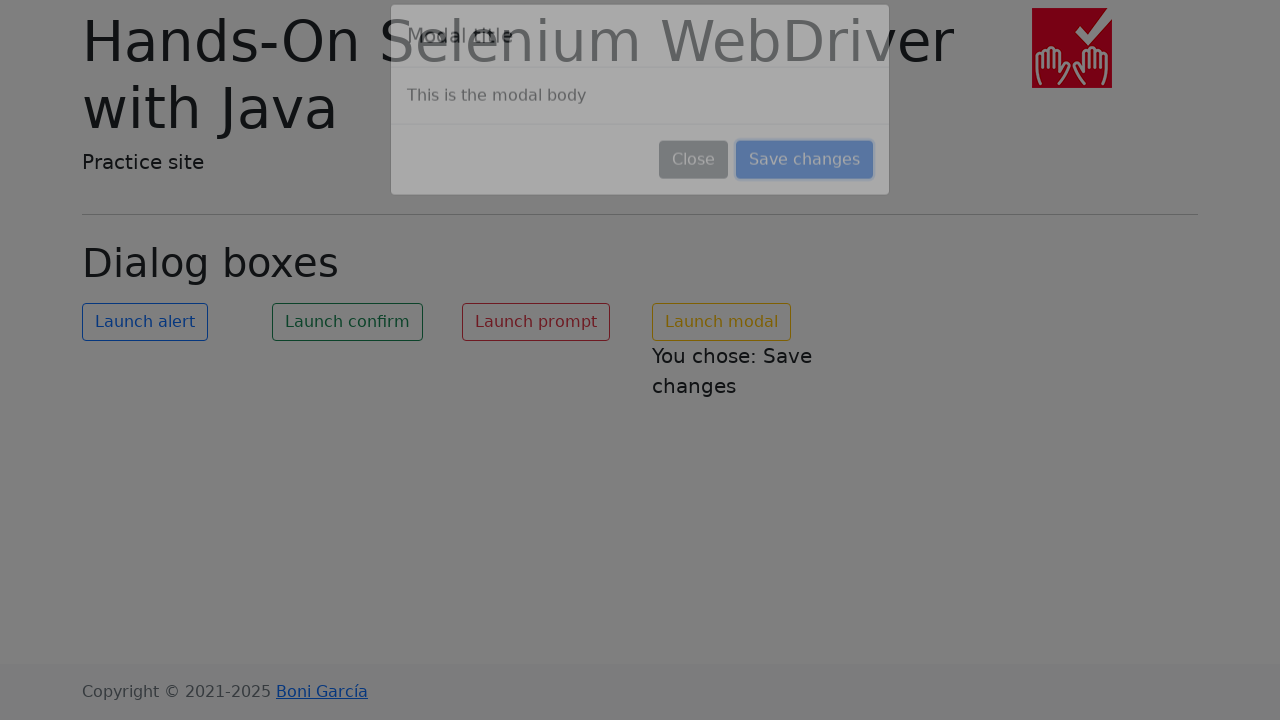

Modal text updated to confirm save changes selection
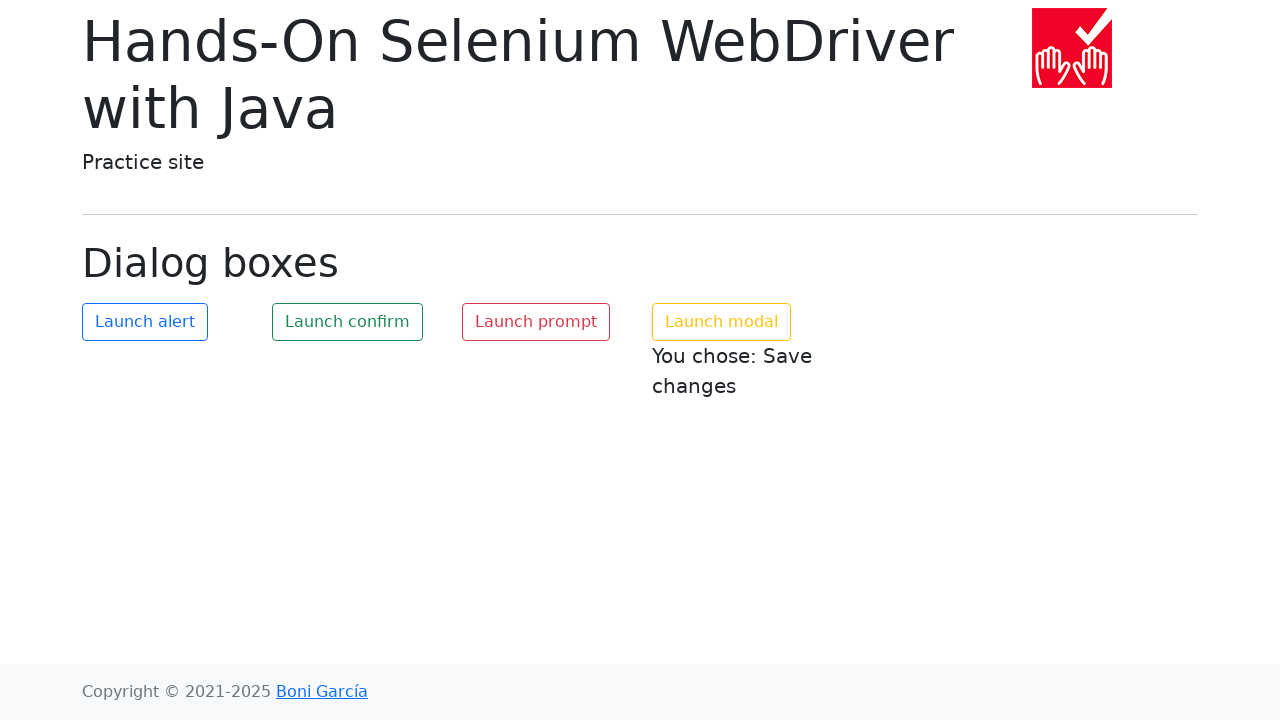

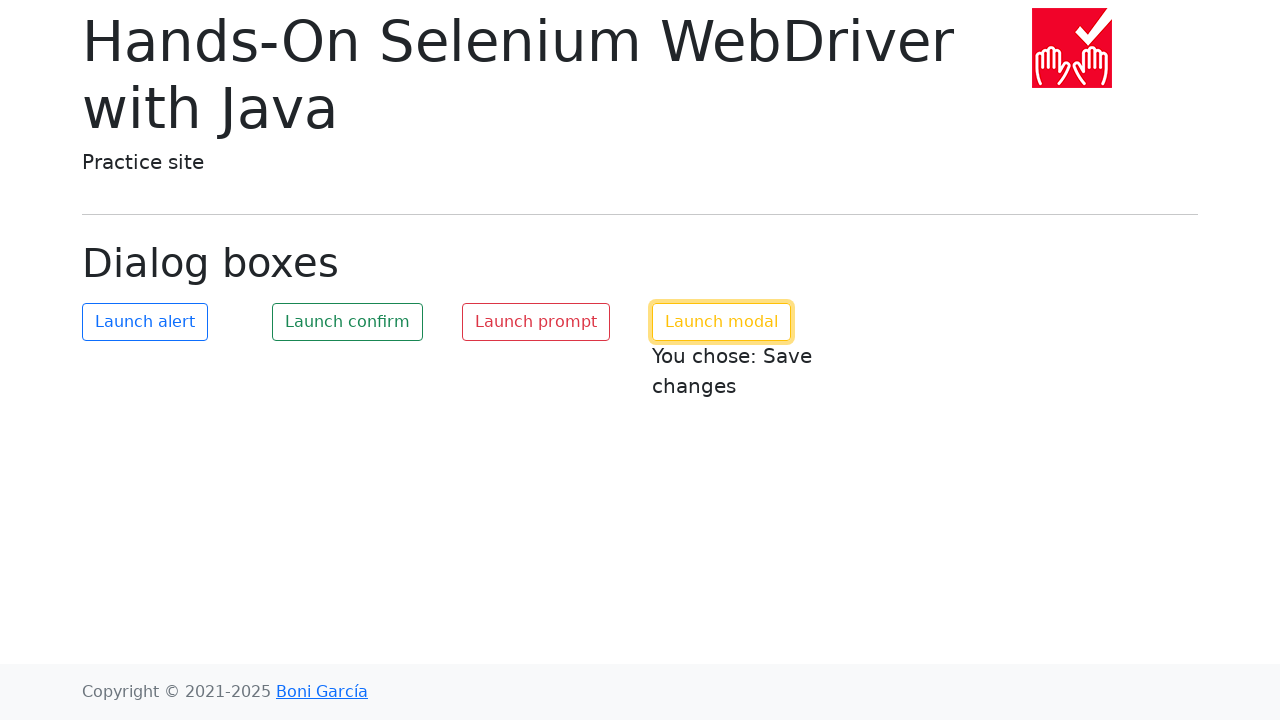